Tests that entered text is trimmed when editing a todo item

Starting URL: https://demo.playwright.dev/todomvc

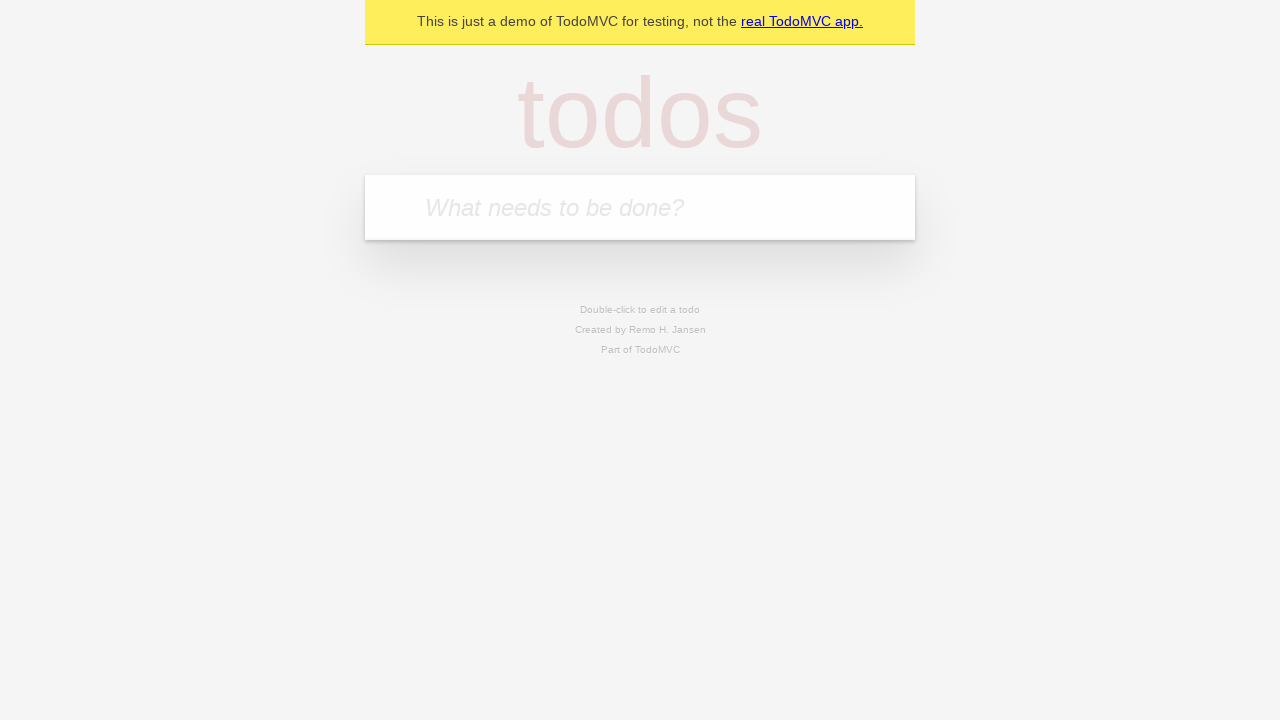

Filled new todo field with 'buy some cheese' on .new-todo
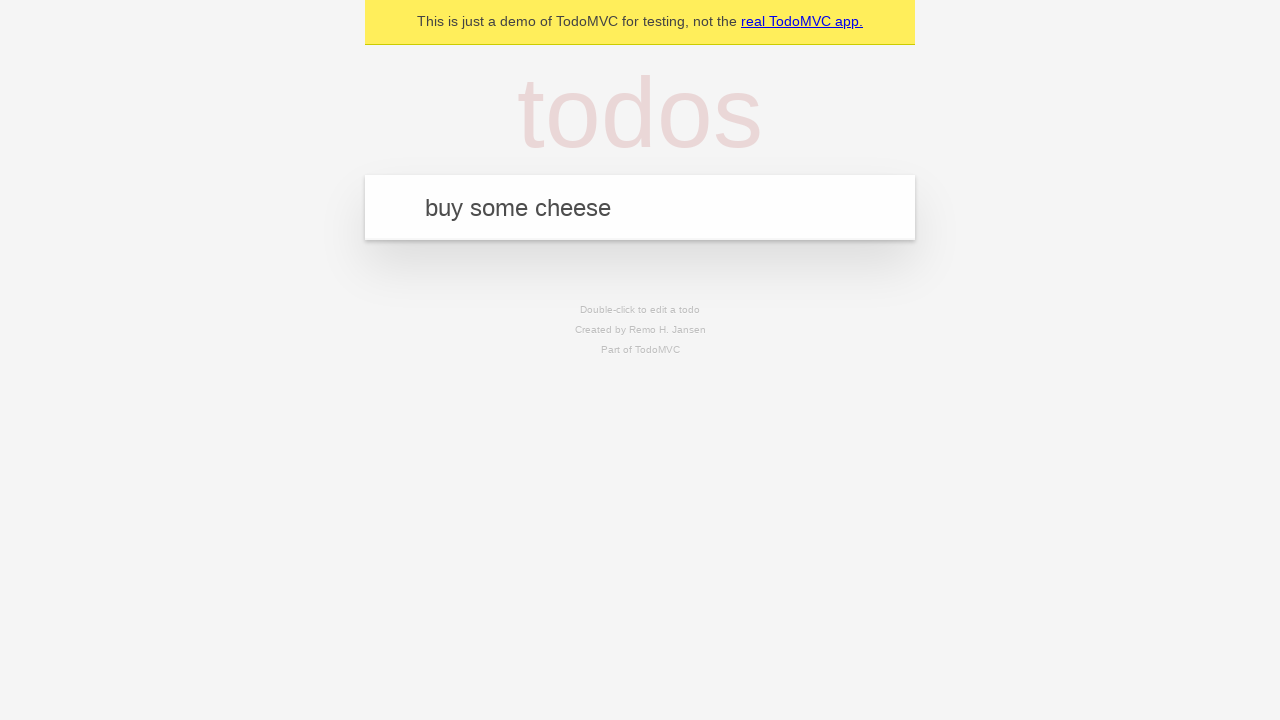

Pressed Enter to create first todo on .new-todo
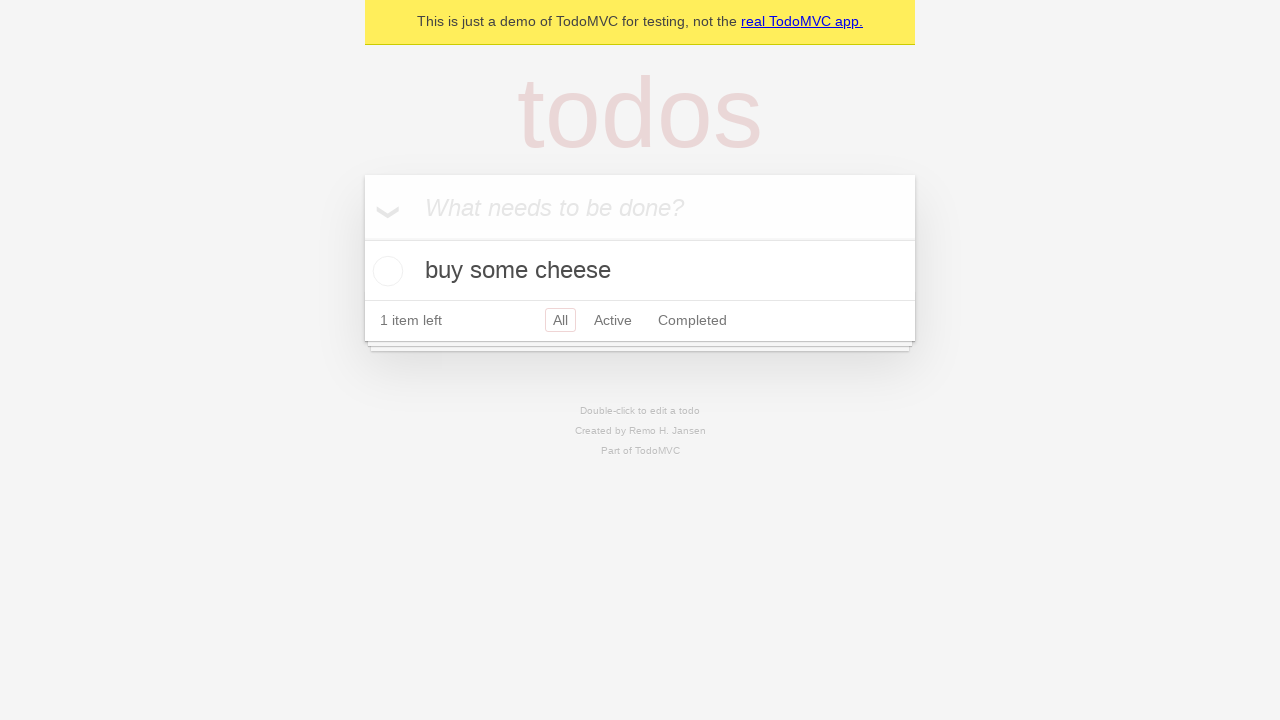

Filled new todo field with 'feed the cat' on .new-todo
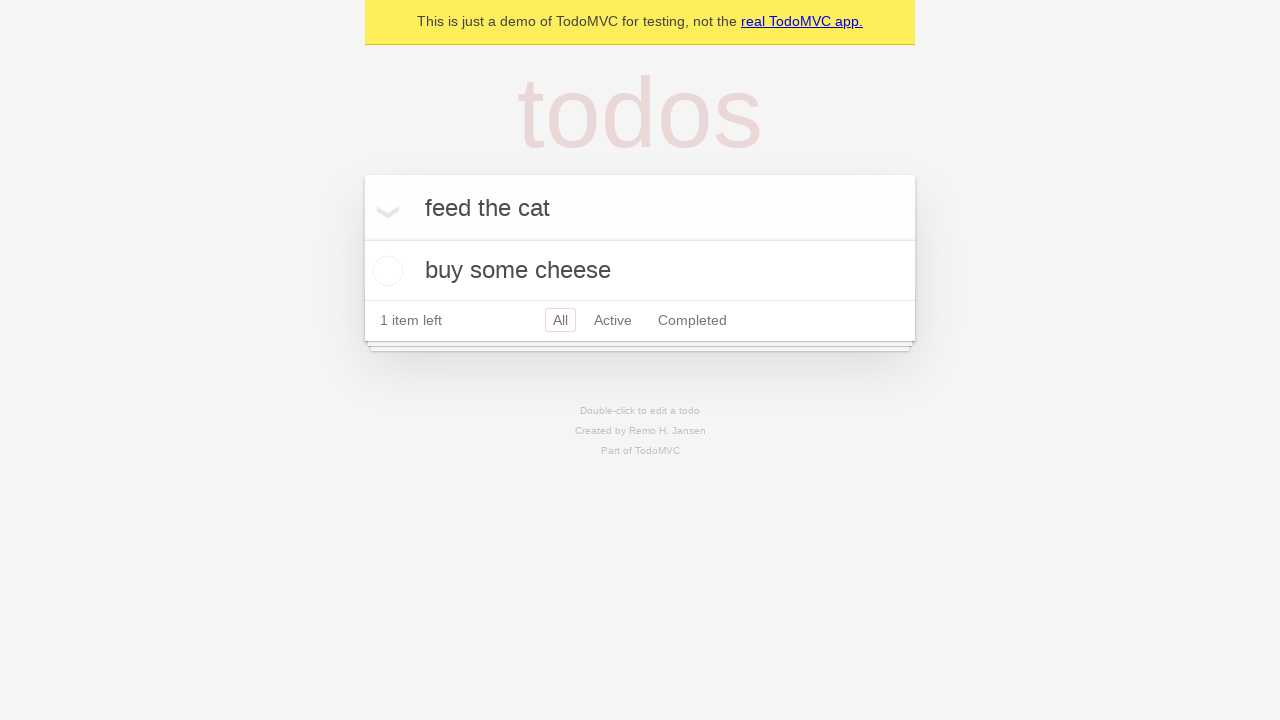

Pressed Enter to create second todo on .new-todo
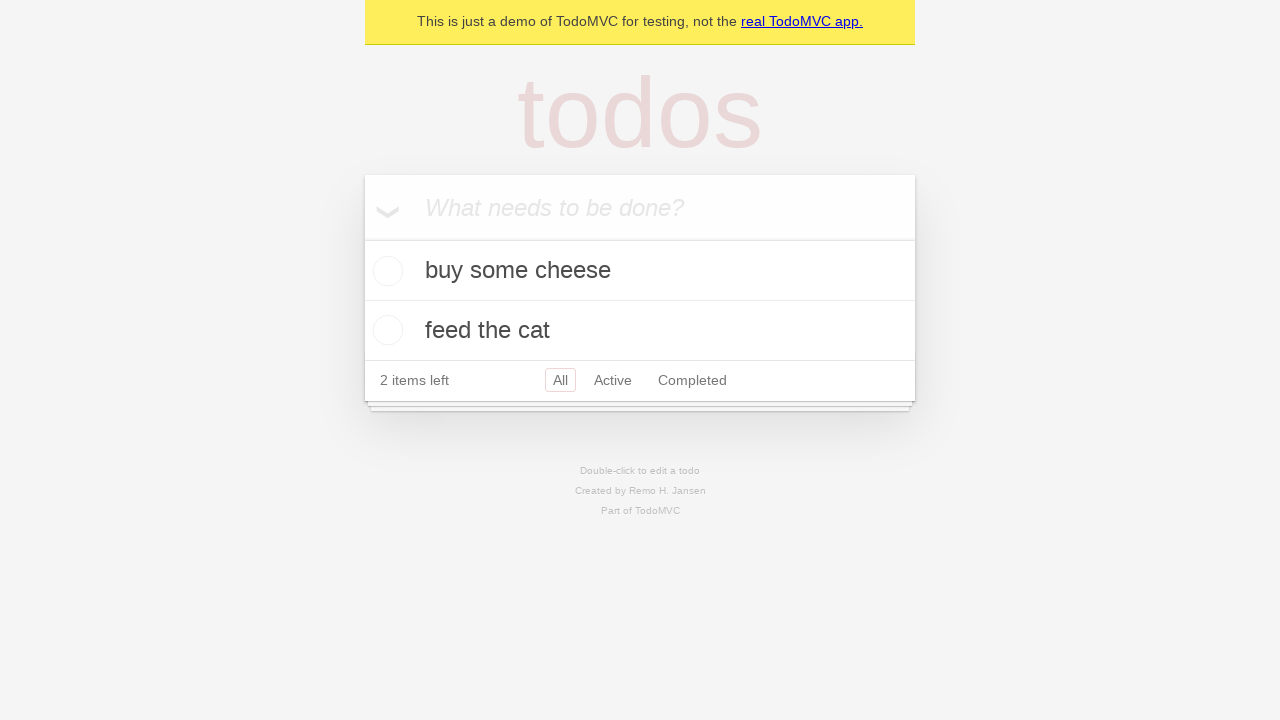

Filled new todo field with 'book a doctors appointment' on .new-todo
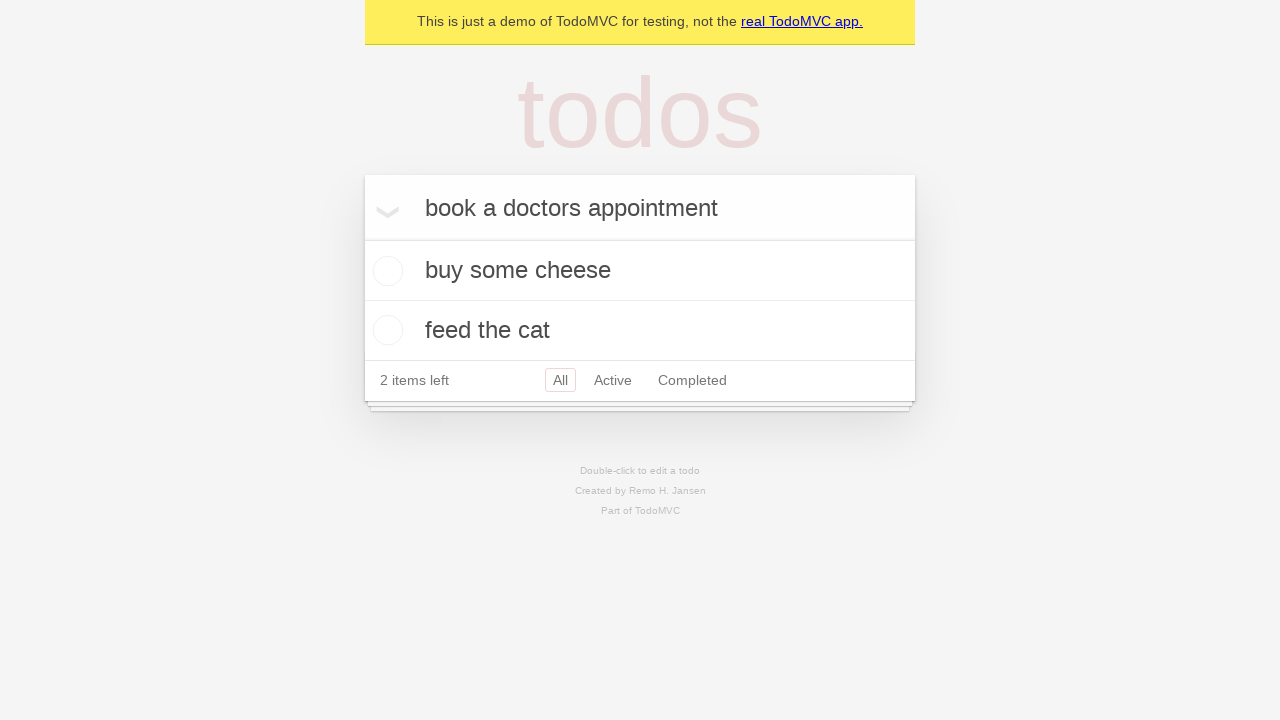

Pressed Enter to create third todo on .new-todo
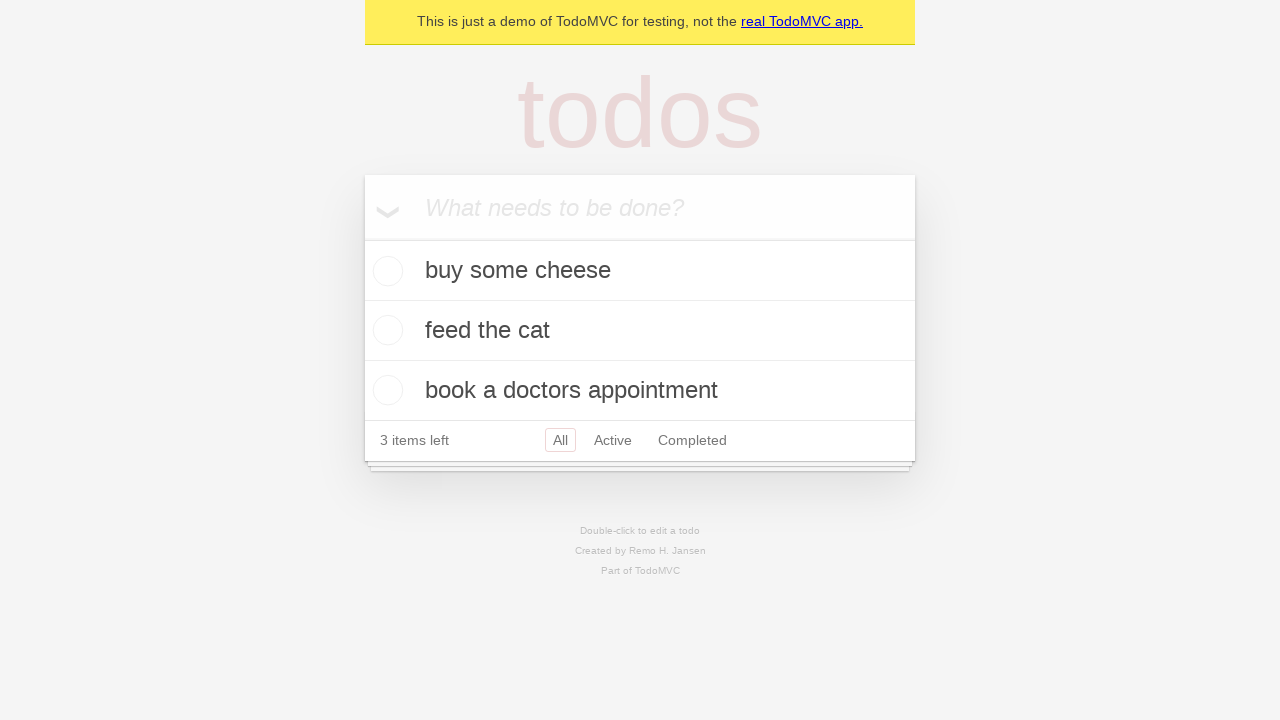

Double-clicked second todo to enter edit mode at (640, 331) on .todo-list li >> nth=1
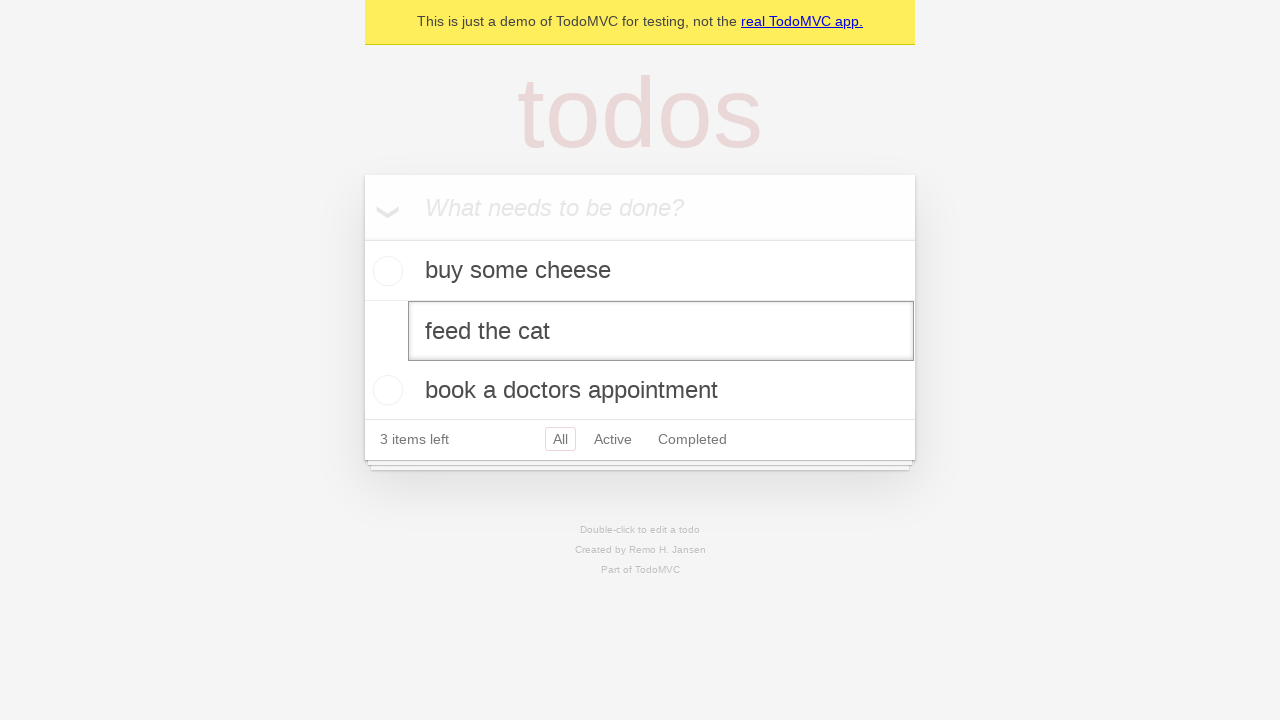

Filled edit field with text containing leading and trailing spaces: '    buy some sausages    ' on .todo-list li >> nth=1 >> .edit
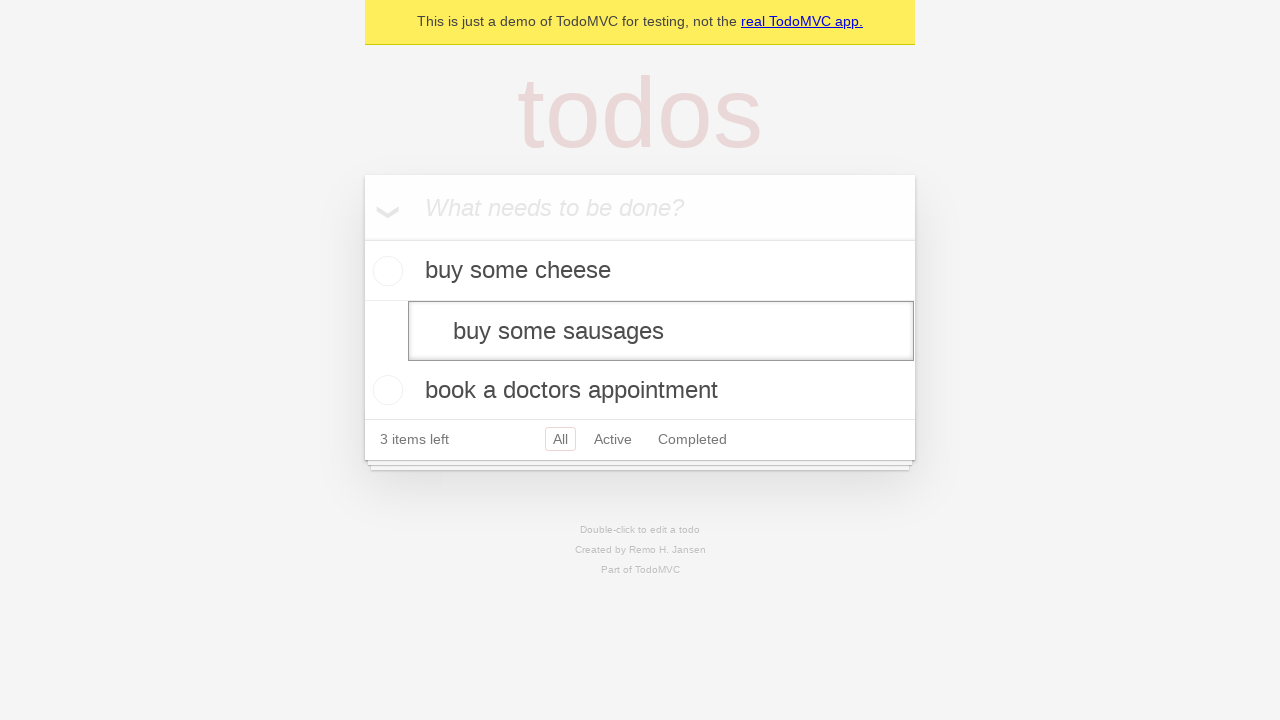

Pressed Enter to save edited todo, verifying that text is trimmed on .todo-list li >> nth=1 >> .edit
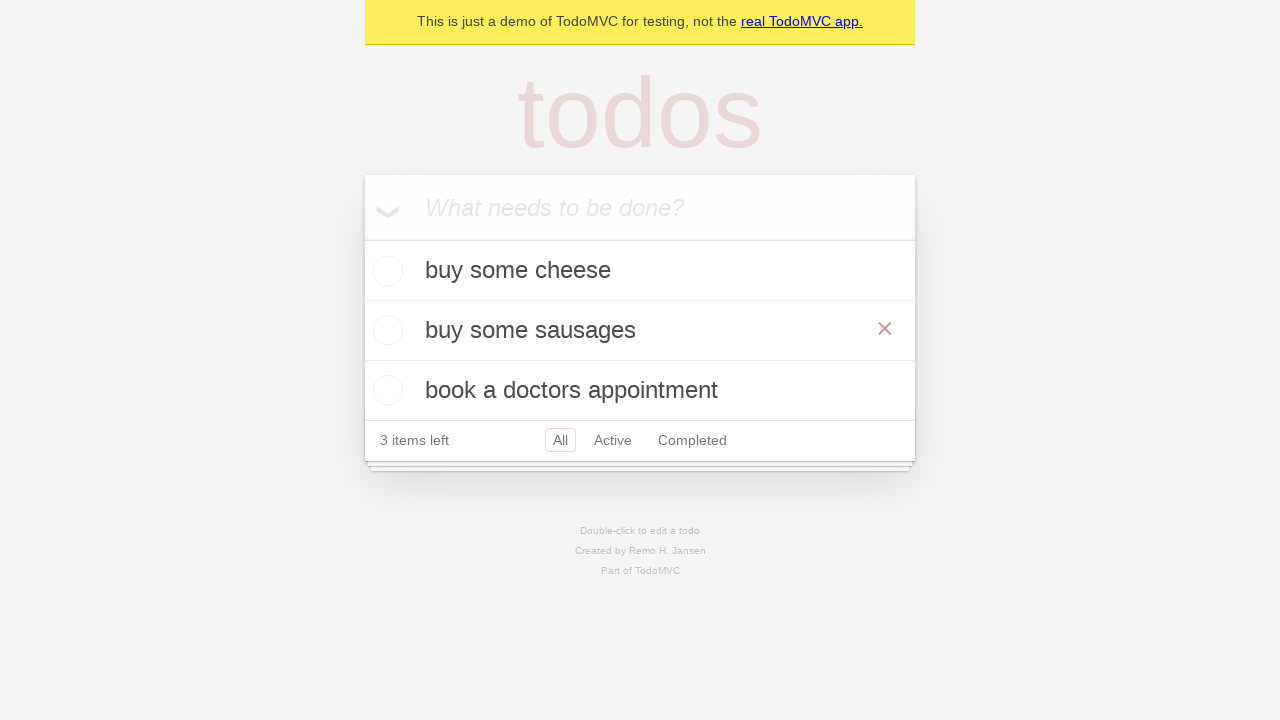

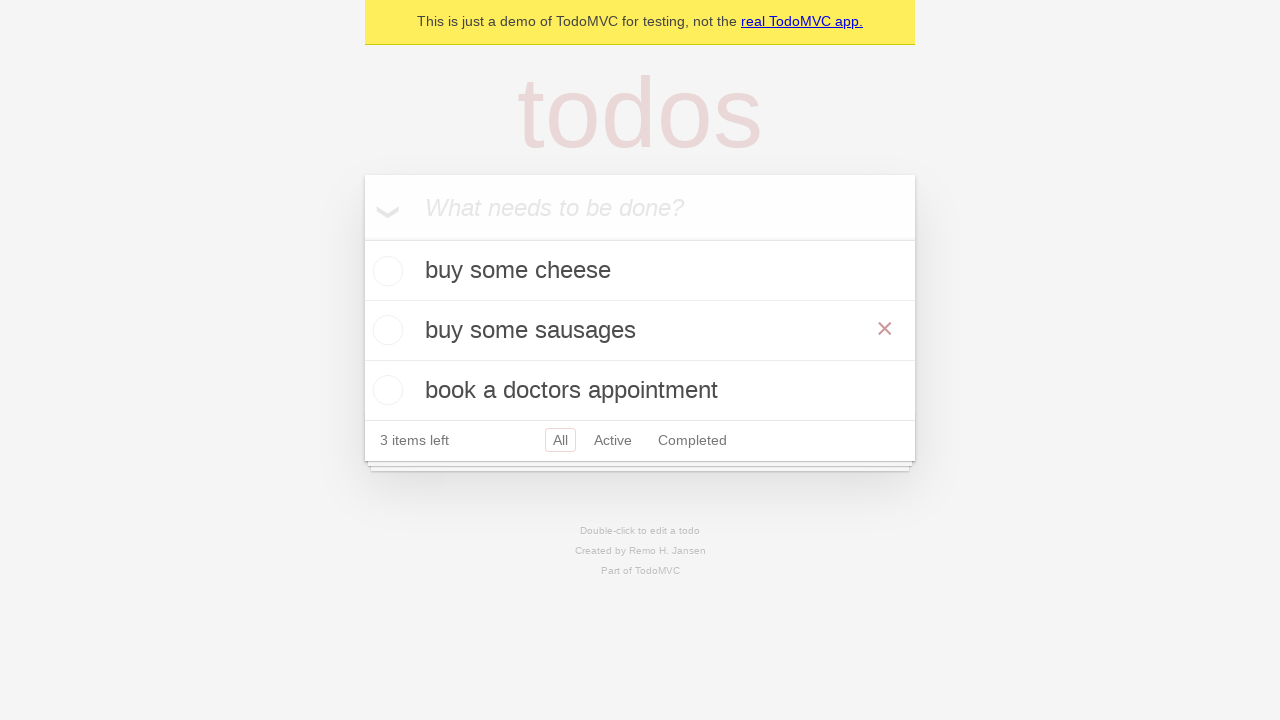